Navigates to a PowerBI embedded report/dashboard and waits for the content to load, then attempts to hide a popup element.

Starting URL: https://app.powerbi.com/view?r=eyJrIjoiMDMzMTcxZGEtMjlhNy00NzQzLThlZDMtY2QxZDg3ZTZjYmY5IiwidCI6IjM5NTgyOTkyLTNiMmUtNDliMS05MTRkLTk0MTJhYzYxNDU5YiIsImMiOjh9

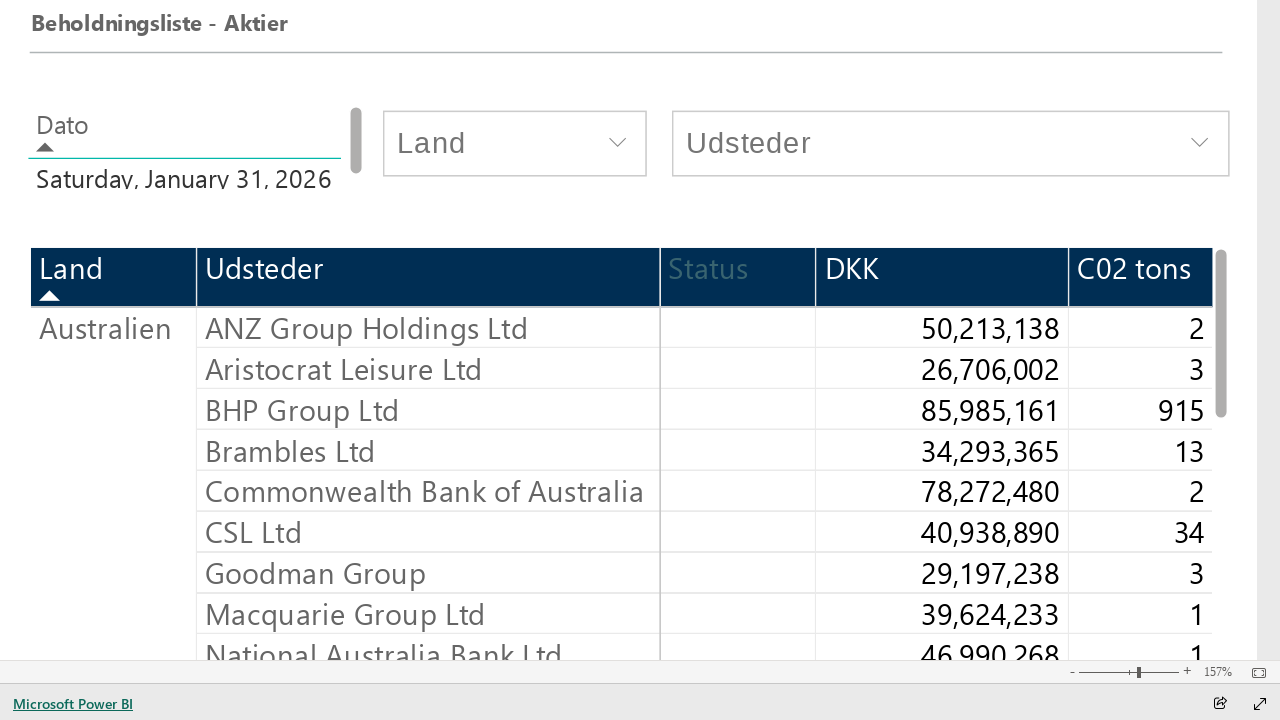

Waited for page to reach networkidle load state
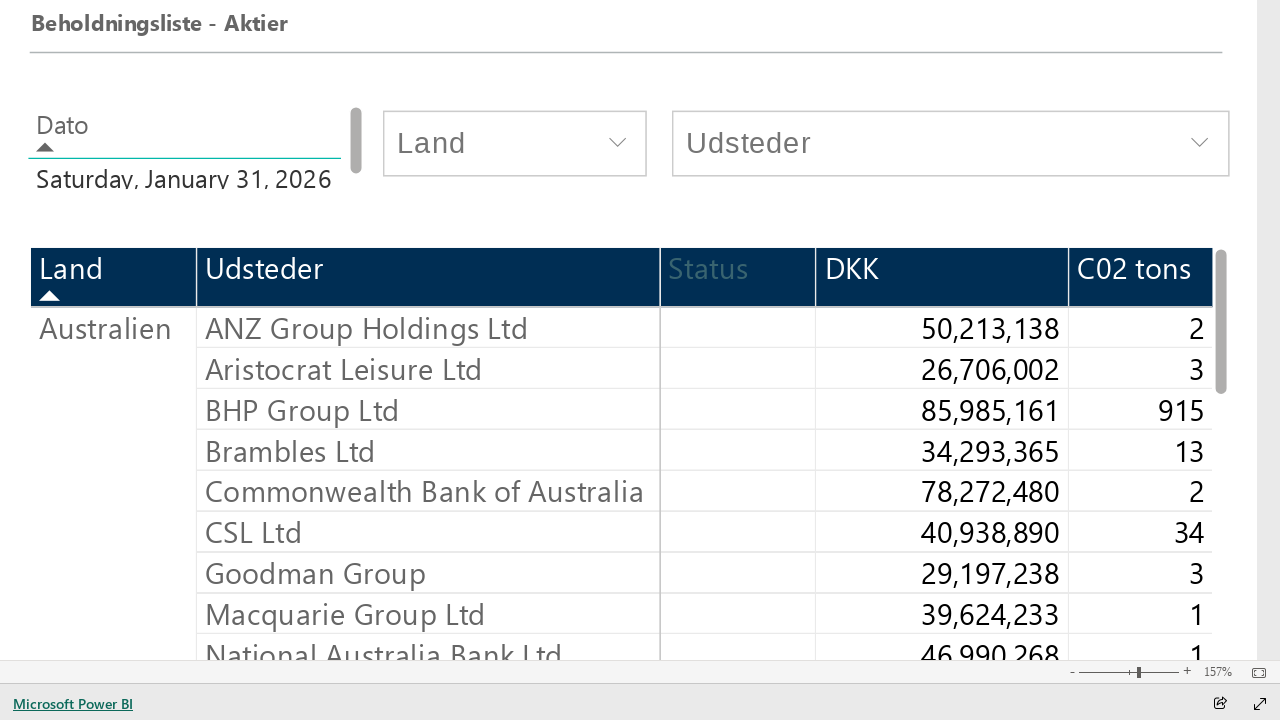

Located popup element using selector
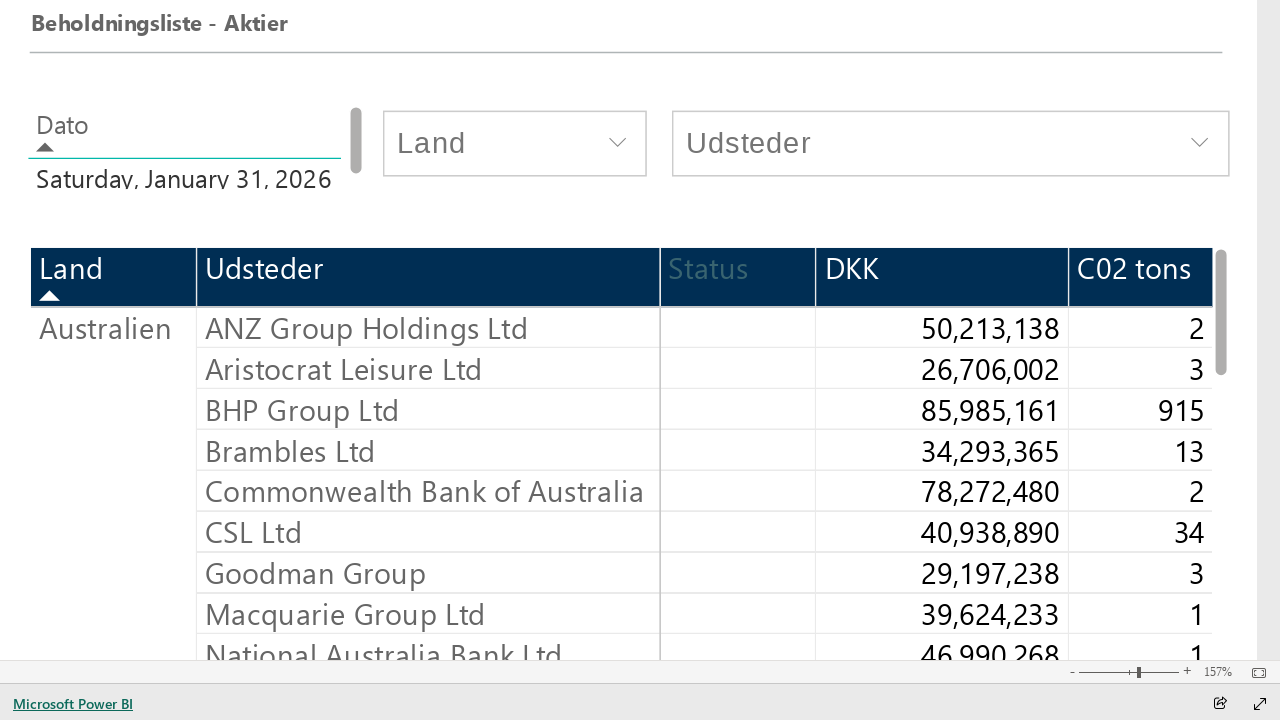

Power BI report content loaded successfully
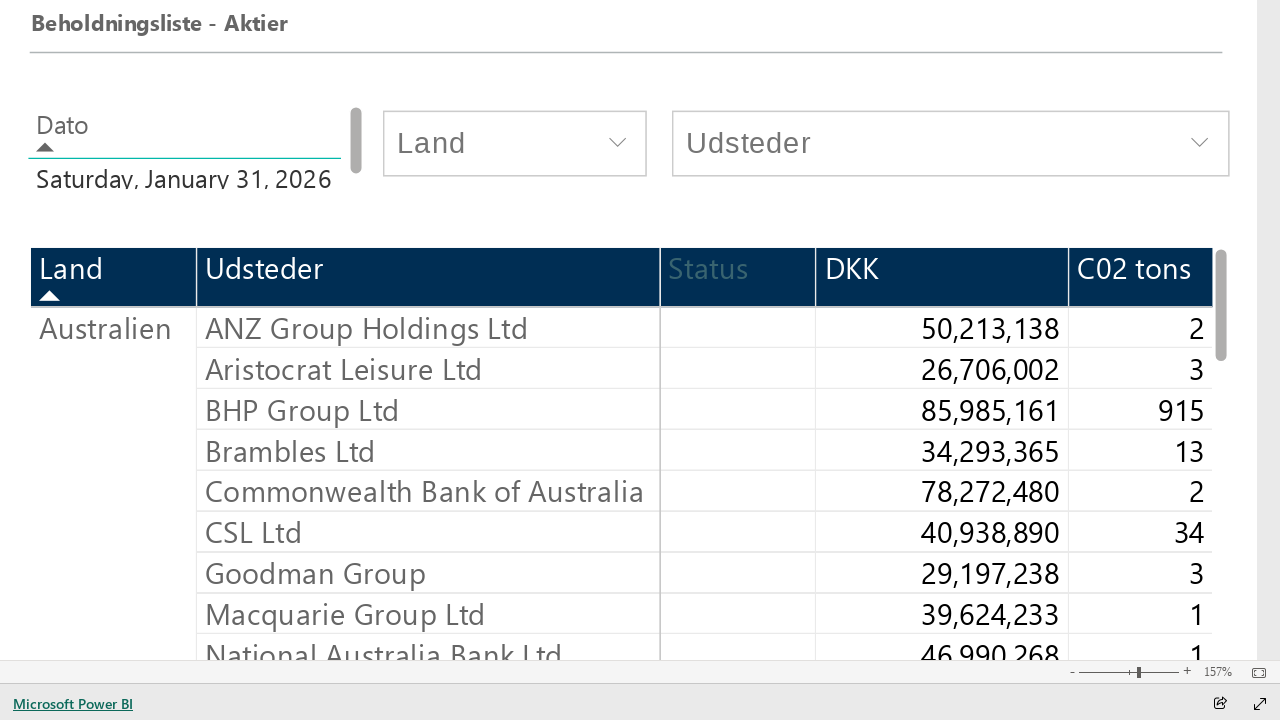

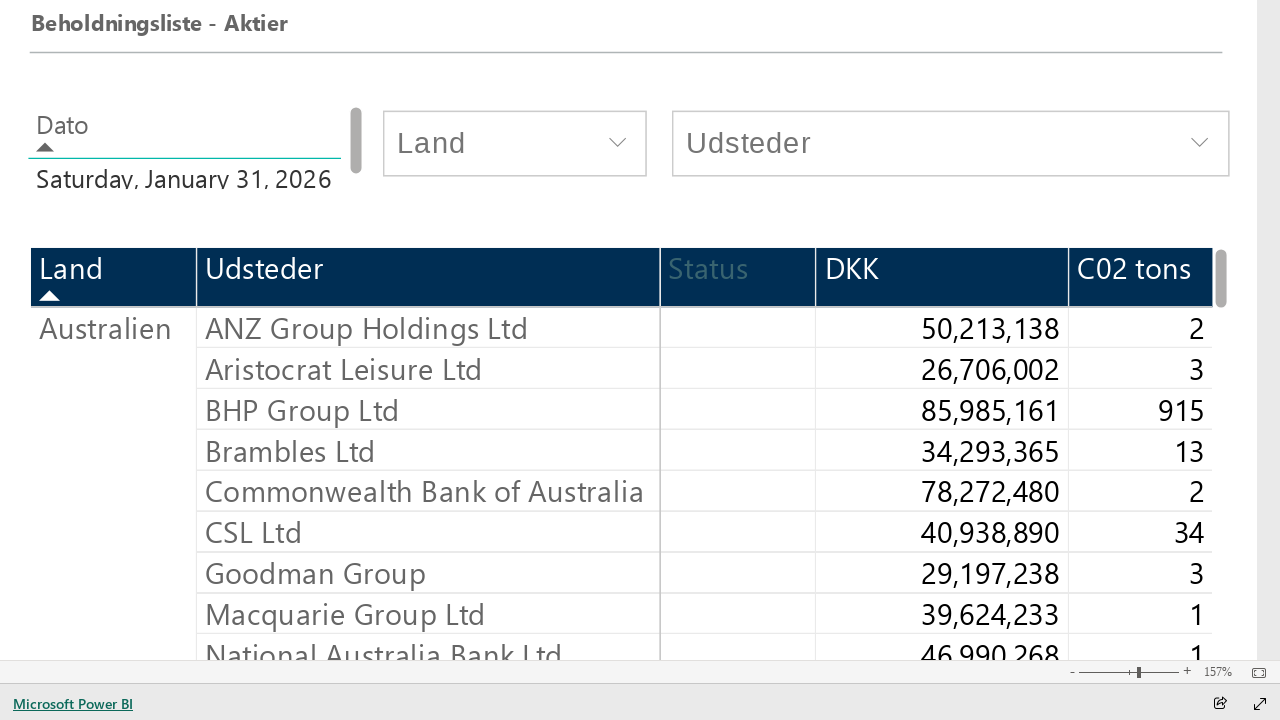